Tests the Song Lyrics page by navigating to it and verifying that the lyrics text content is displayed correctly

Starting URL: http://www.99-bottles-of-beer.net/

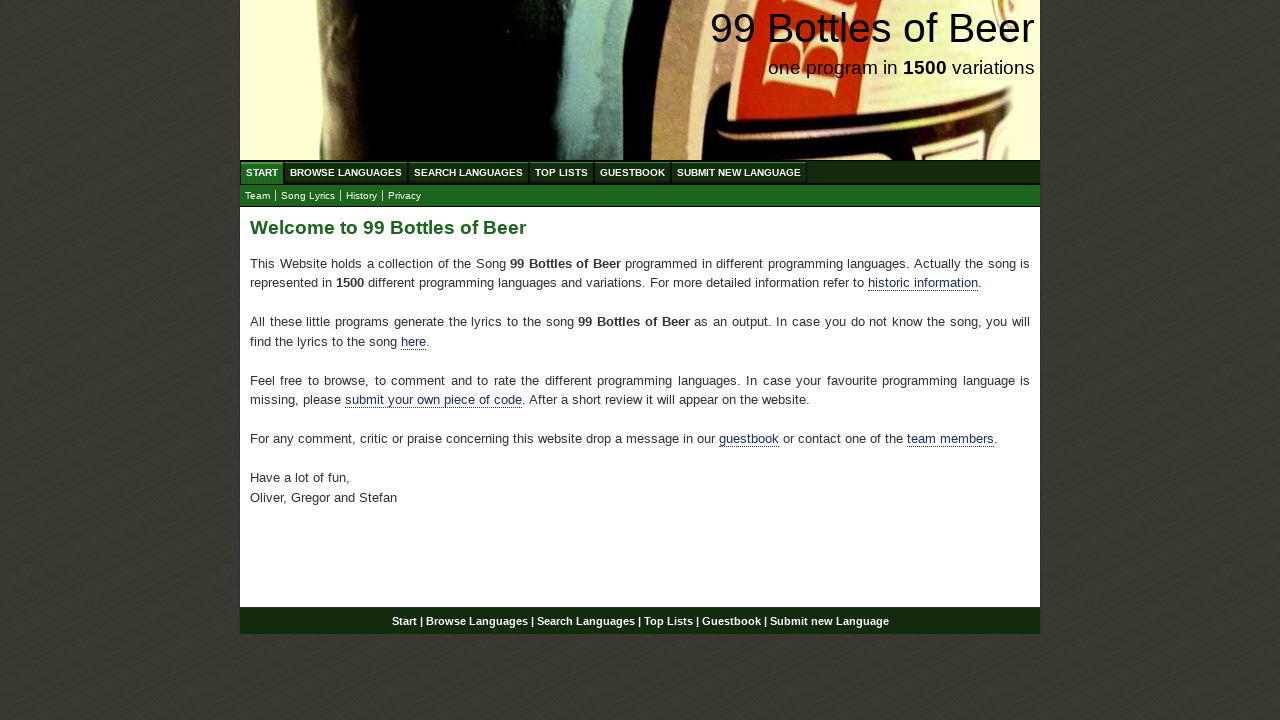

Clicked on Song Lyrics link at (308, 196) on a:text('Song Lyrics')
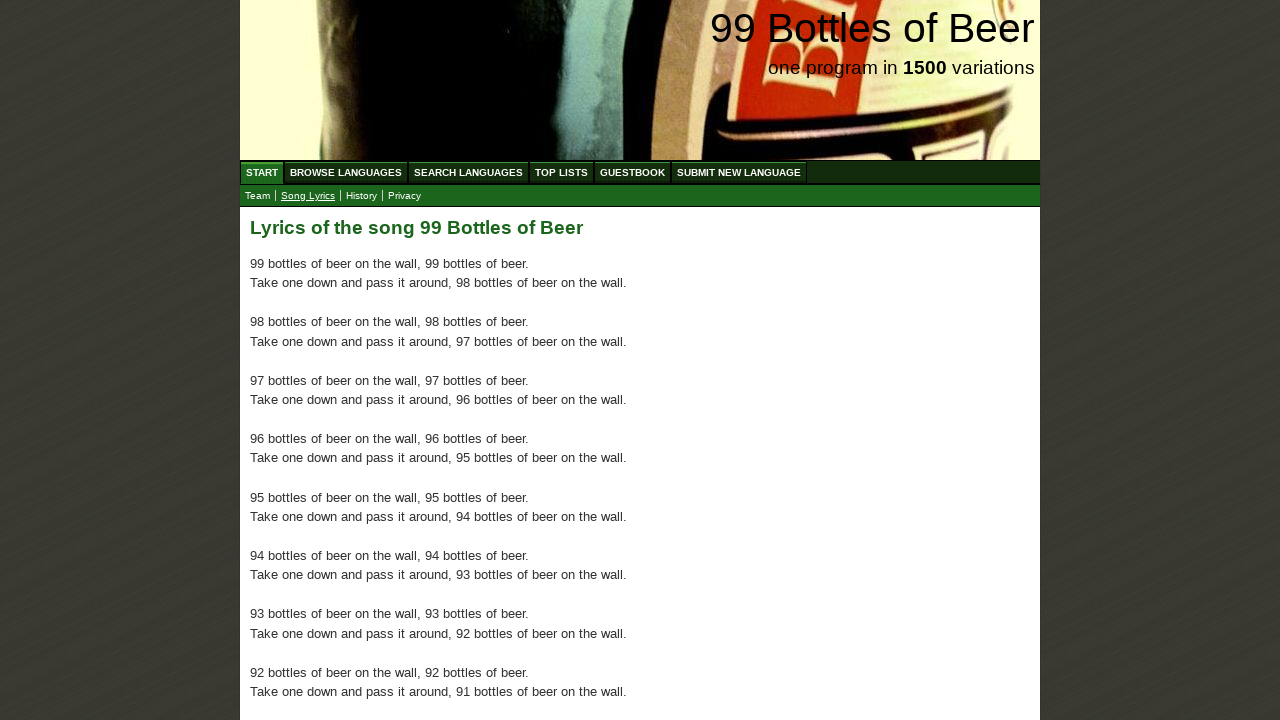

Lyrics content loaded and main paragraph element is visible
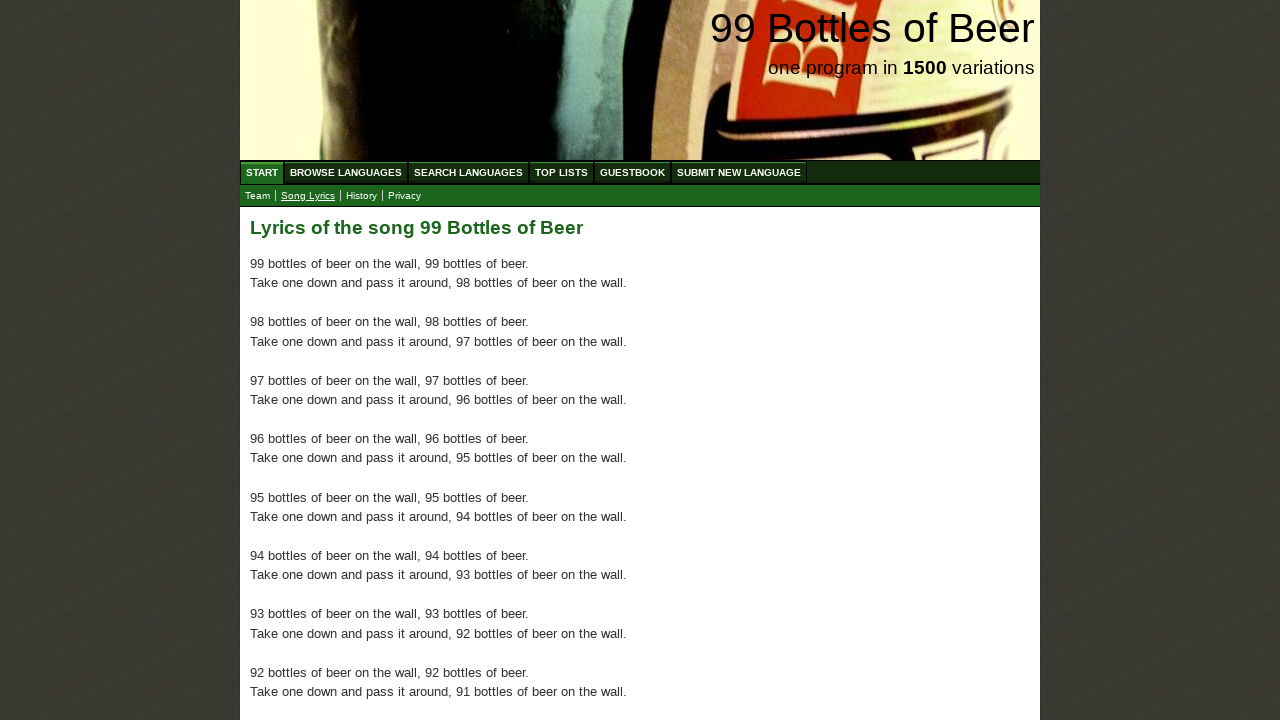

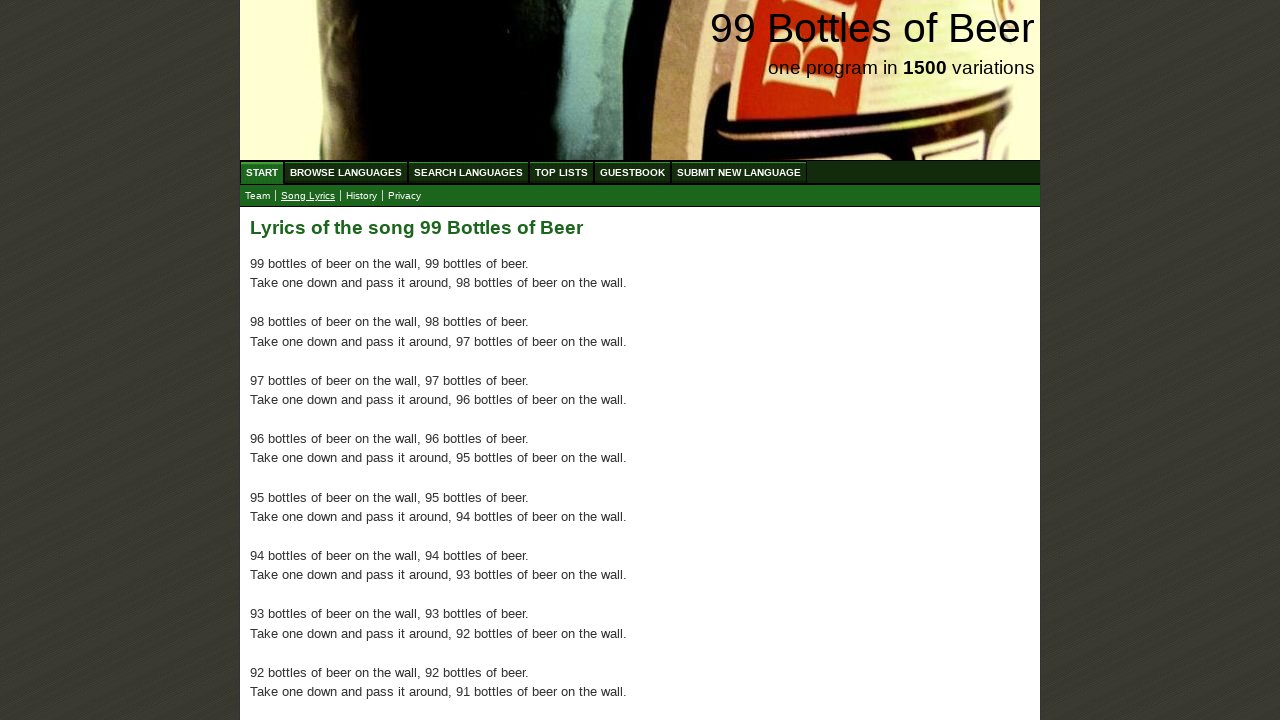